Tests selecting an item from a jQuery UI selectable list and verifying it becomes highlighted

Starting URL: https://jqueryui.com/selectable/

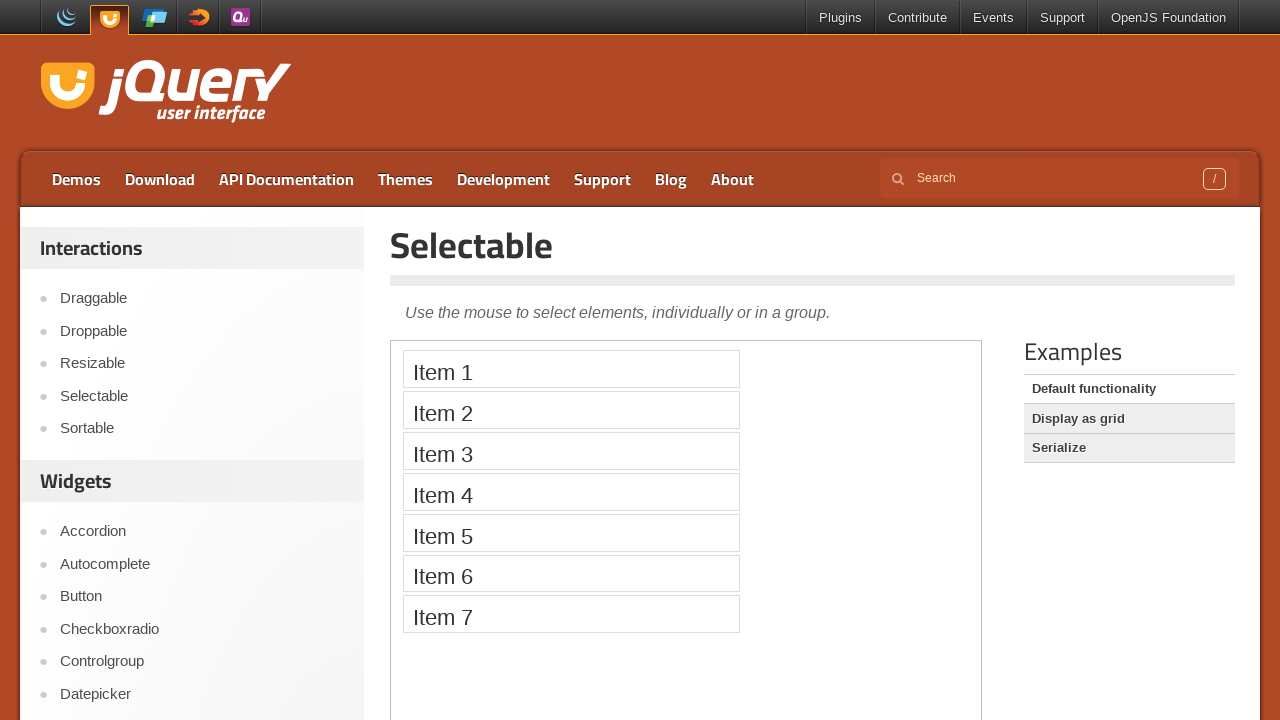

Located the demo iframe for selectable widget
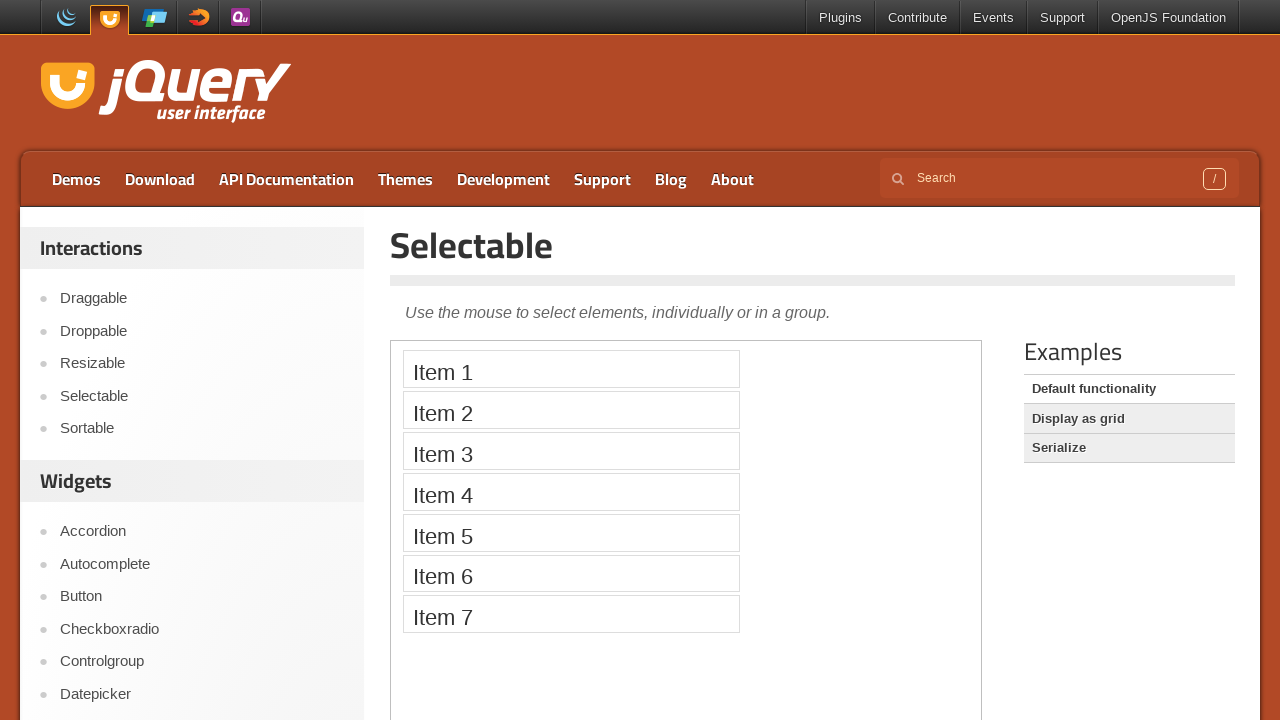

Clicked on item 3 in the selectable list at (571, 451) on iframe.demo-frame >> internal:control=enter-frame >> #selectable > li:nth-child(
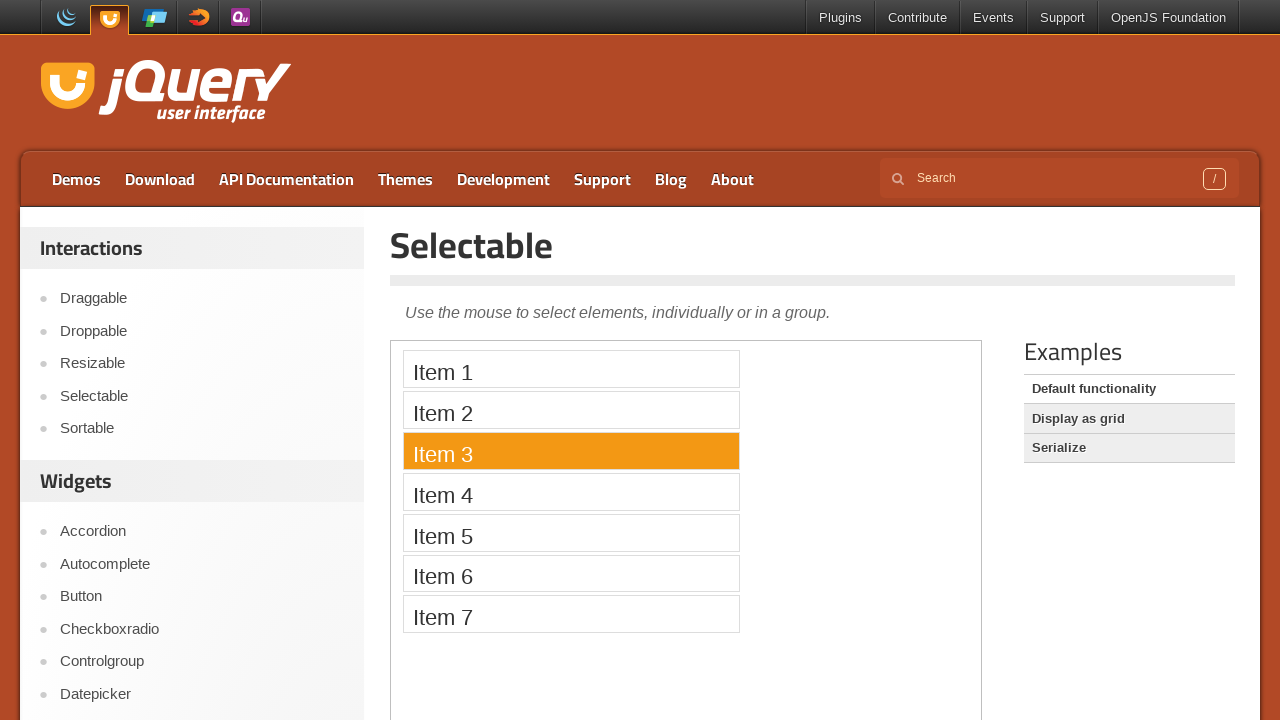

Retrieved text content of the selected item with ui-selected class
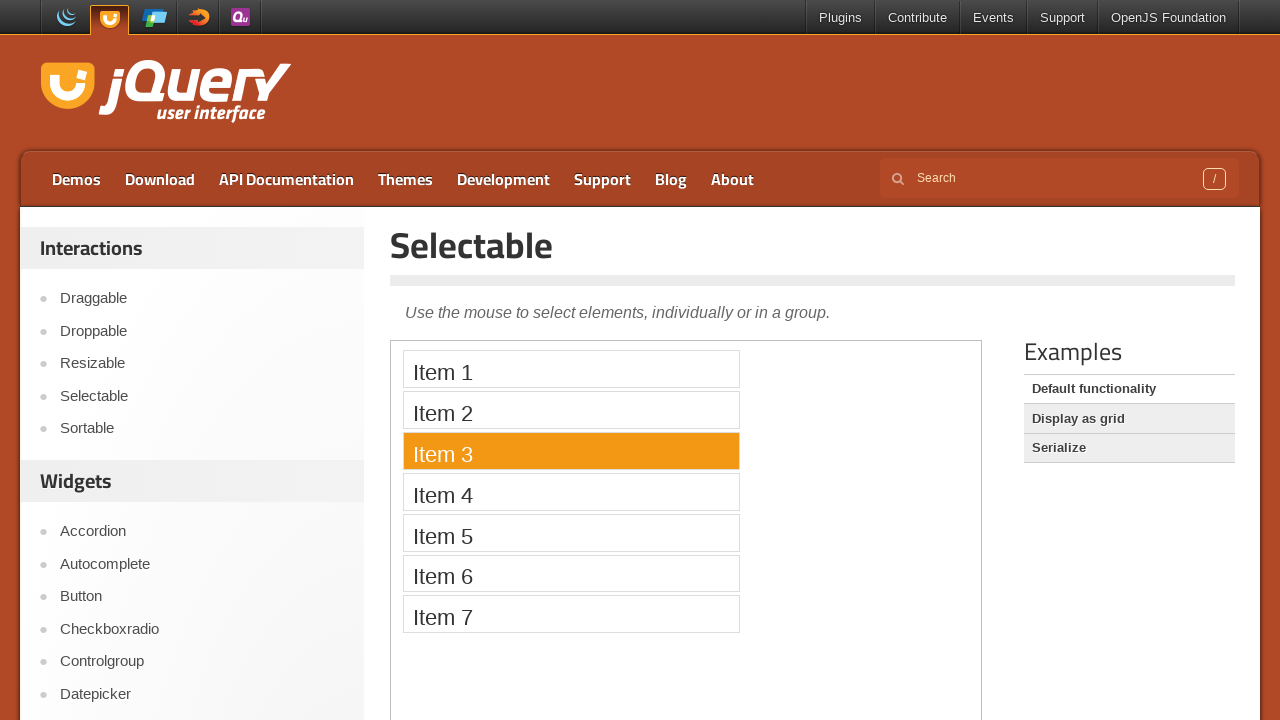

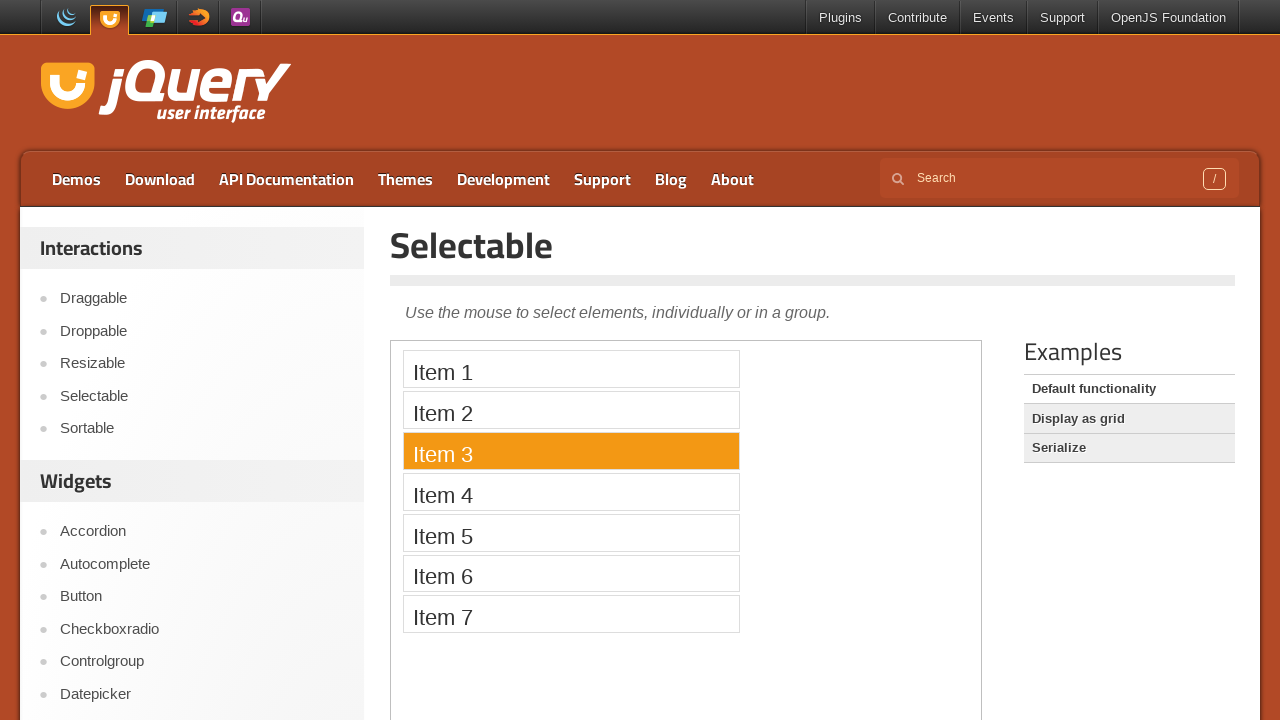